Tests handling a random popup on dehieu.vn website - closes popup if displayed, then clicks on login link

Starting URL: https://dehieu.vn/

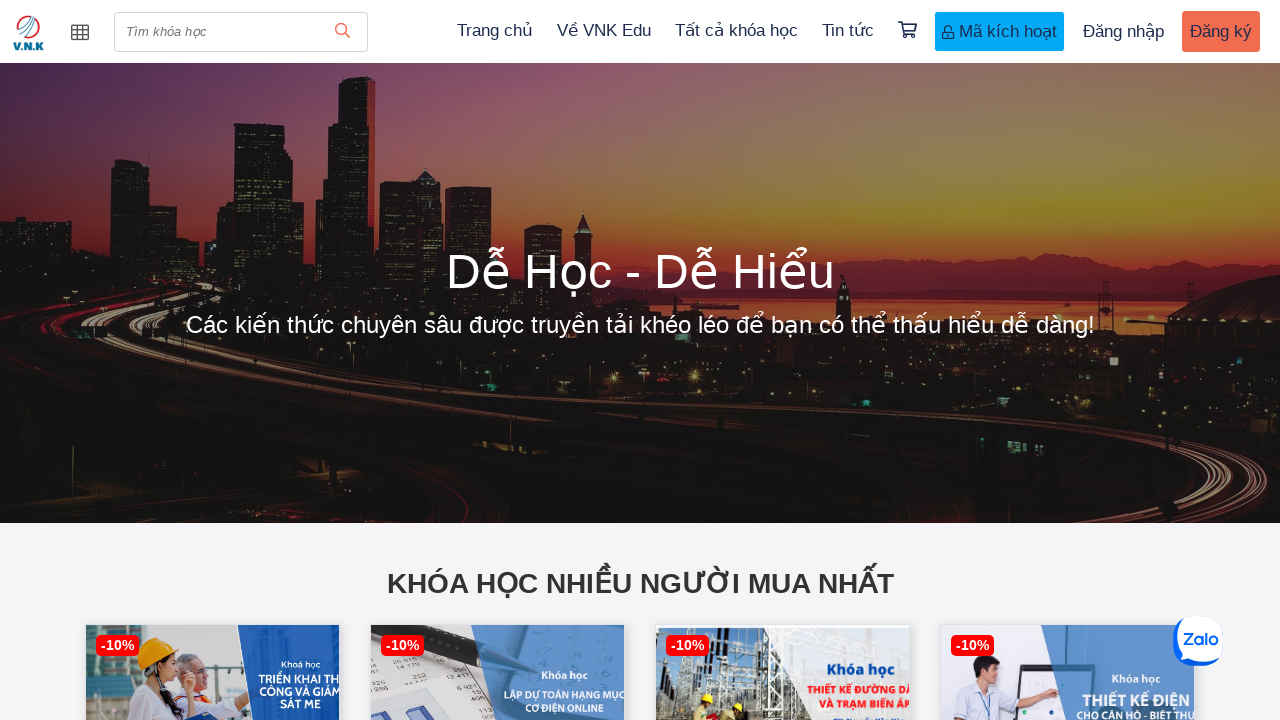

No popup detected on page
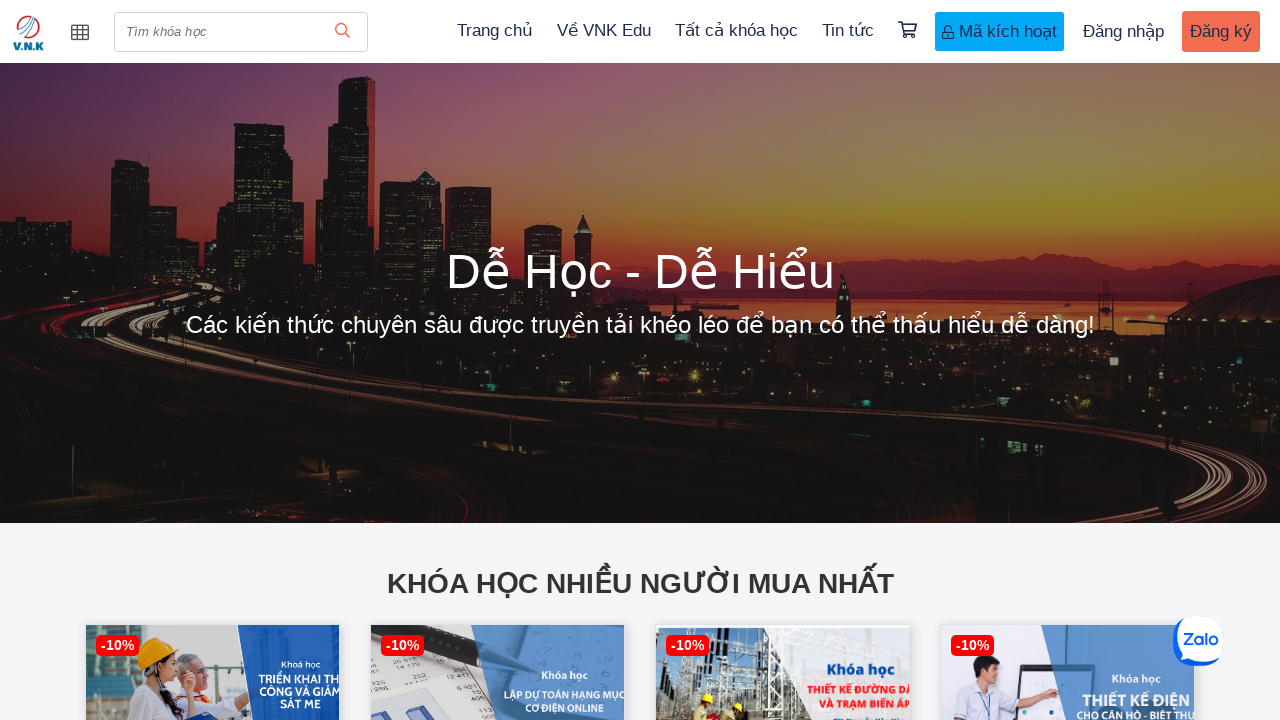

Clicked on login link at (1124, 32) on xpath=//a[text()=' Đăng nhập']
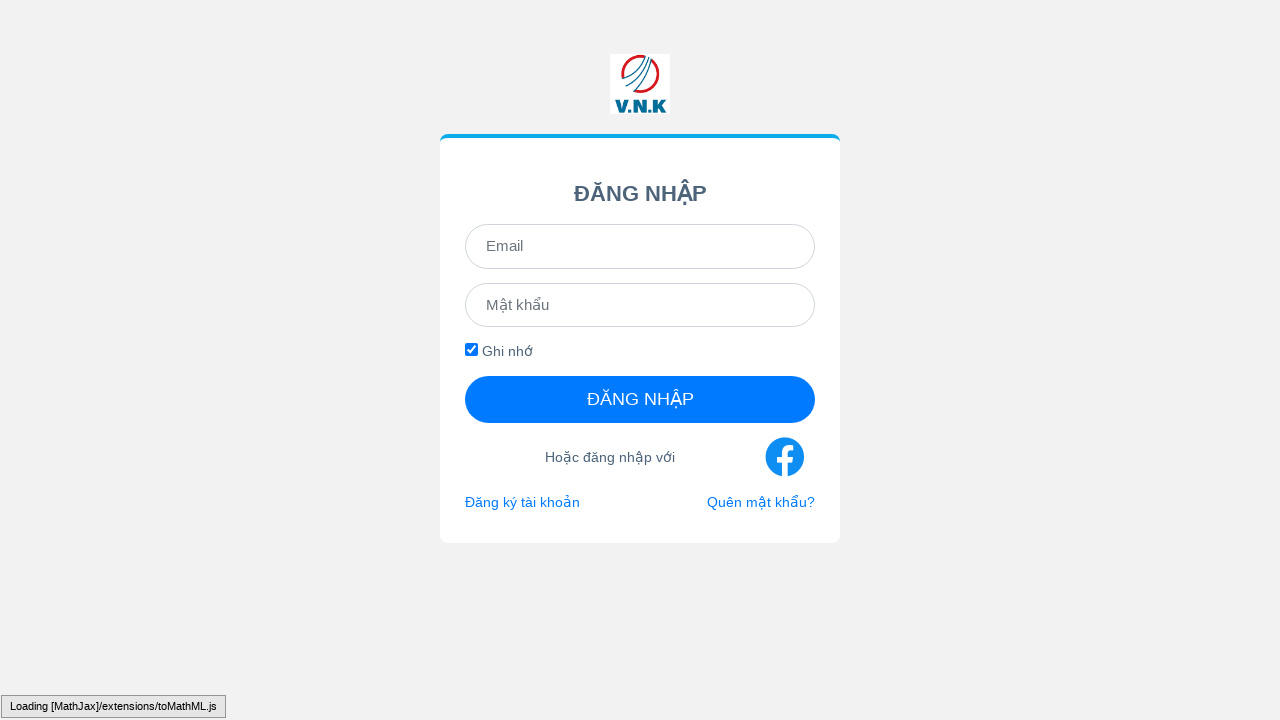

Waited 2 seconds for login form to load
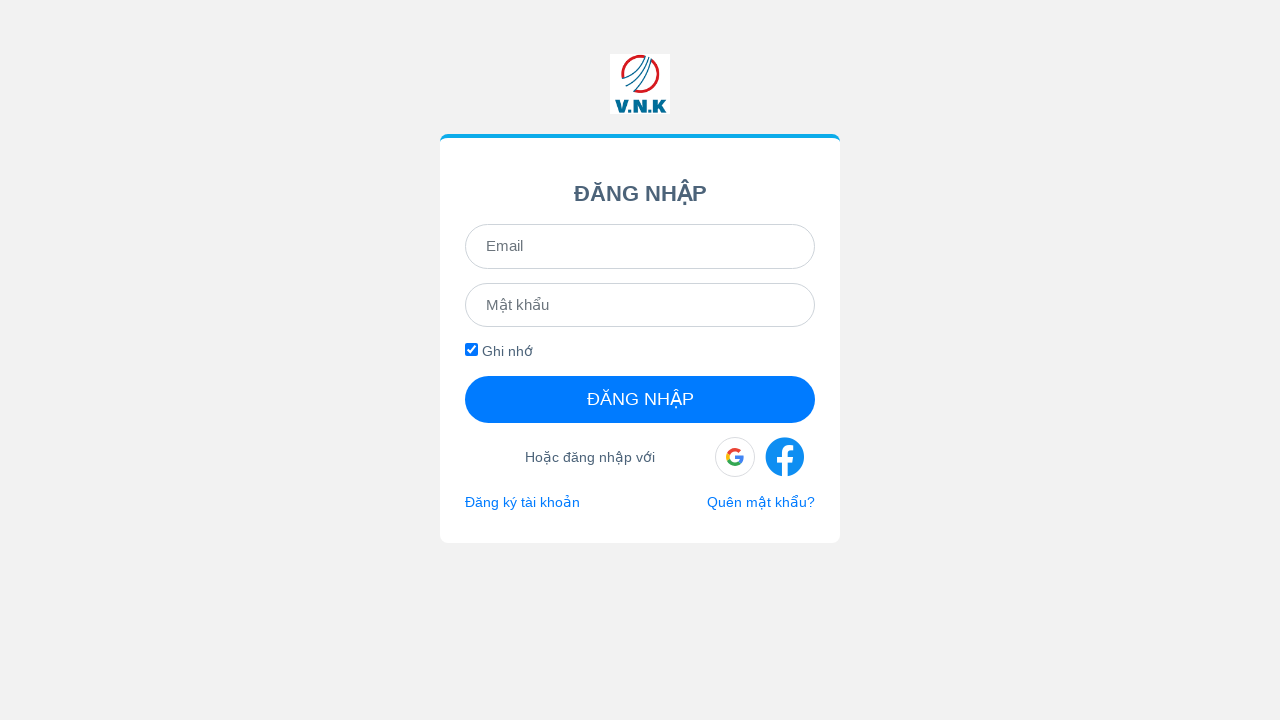

Verified login form is visible on page
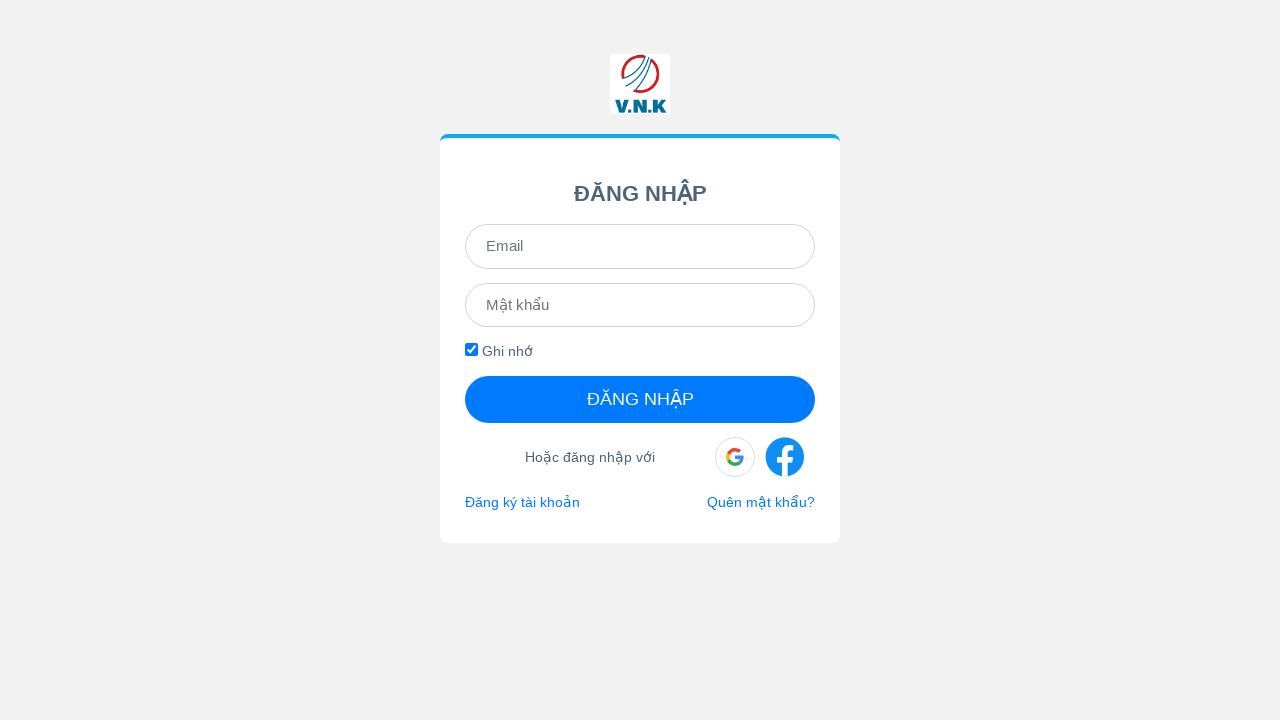

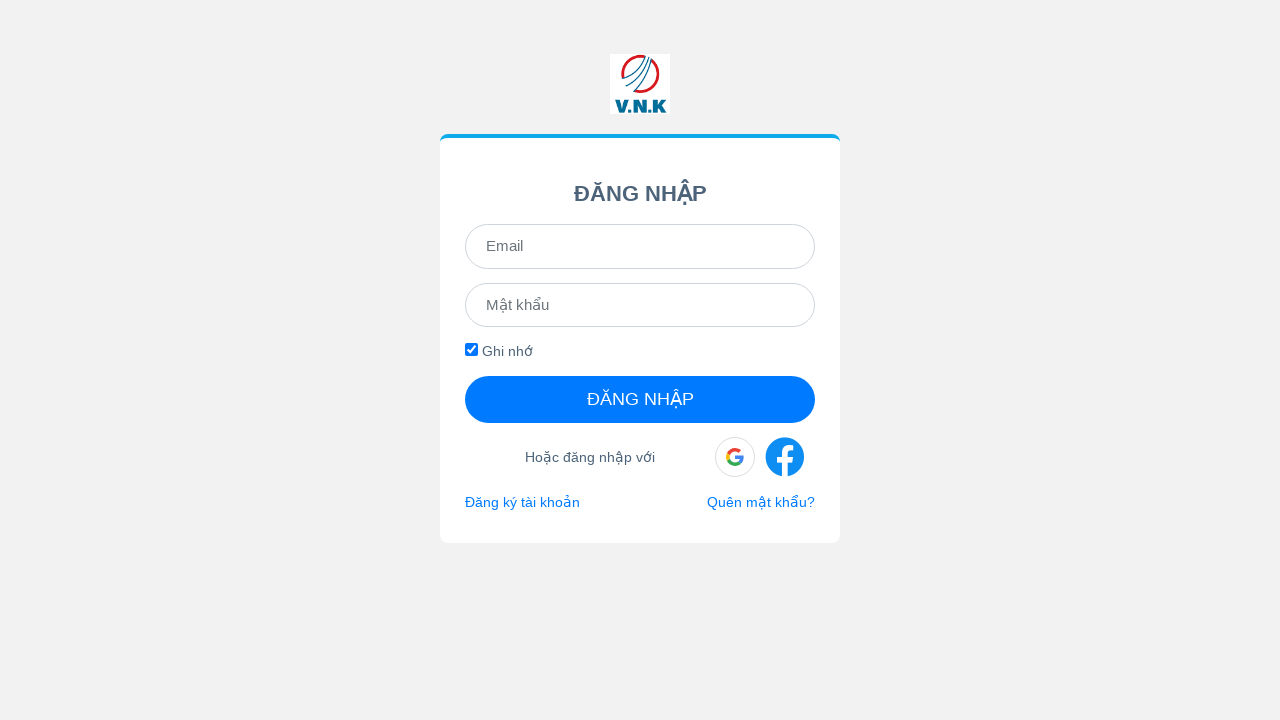